Tests JavaScript prompt alert by clicking a button, entering text into the prompt, and accepting it

Starting URL: https://the-internet.herokuapp.com/javascript_alerts

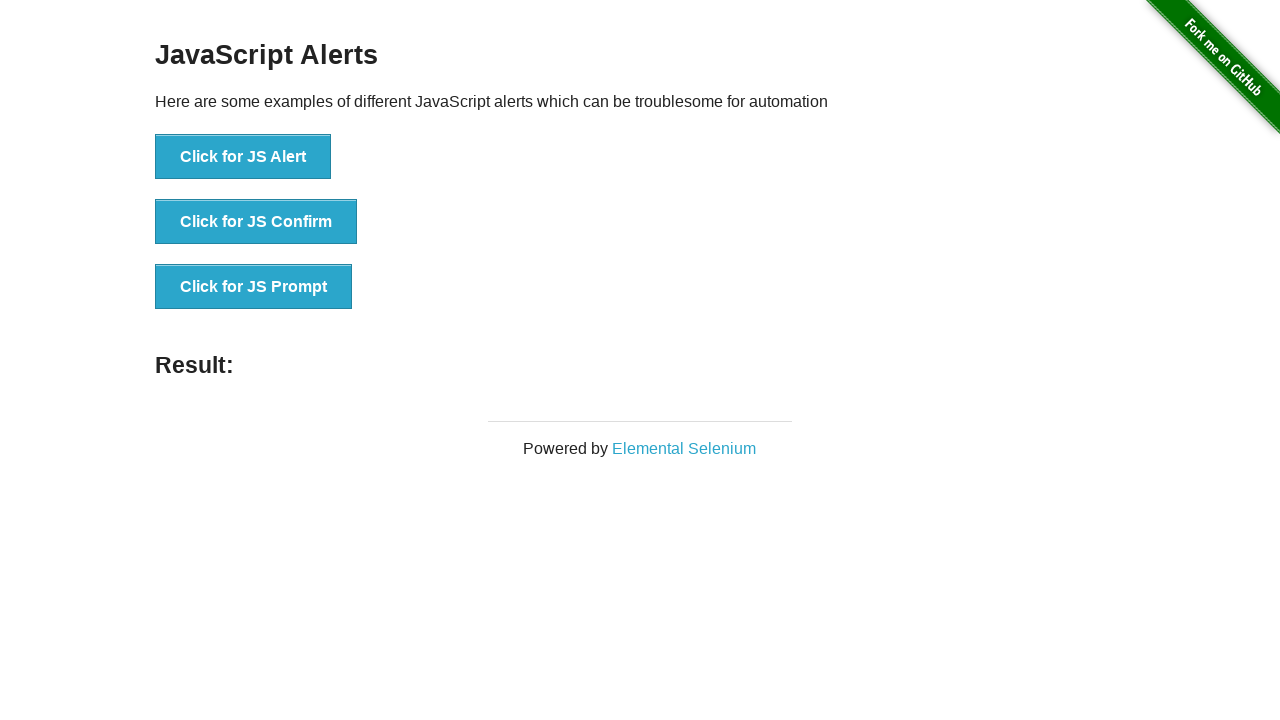

Set up dialog handler to accept prompt with text 'hola mi nombre es Jose'
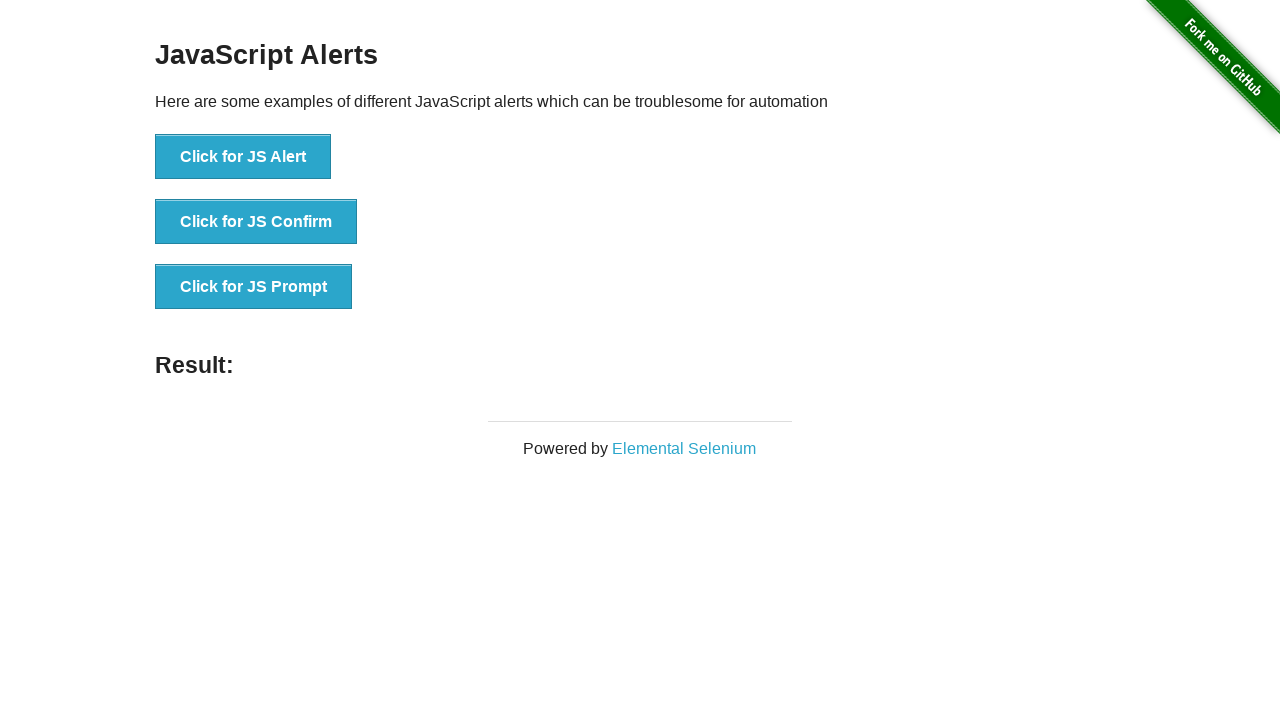

Clicked button to trigger JavaScript prompt alert at (254, 287) on xpath=//*[@id='content']/div/ul/li[3]/button
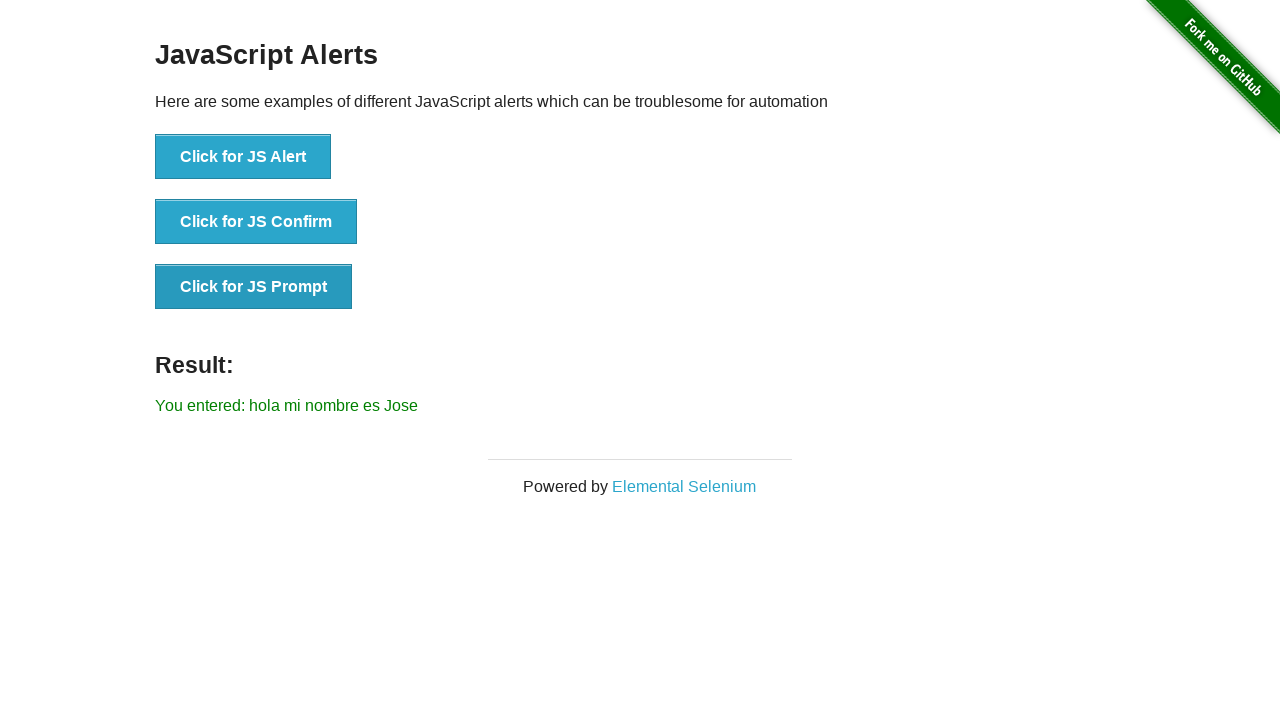

Result element appeared after accepting prompt
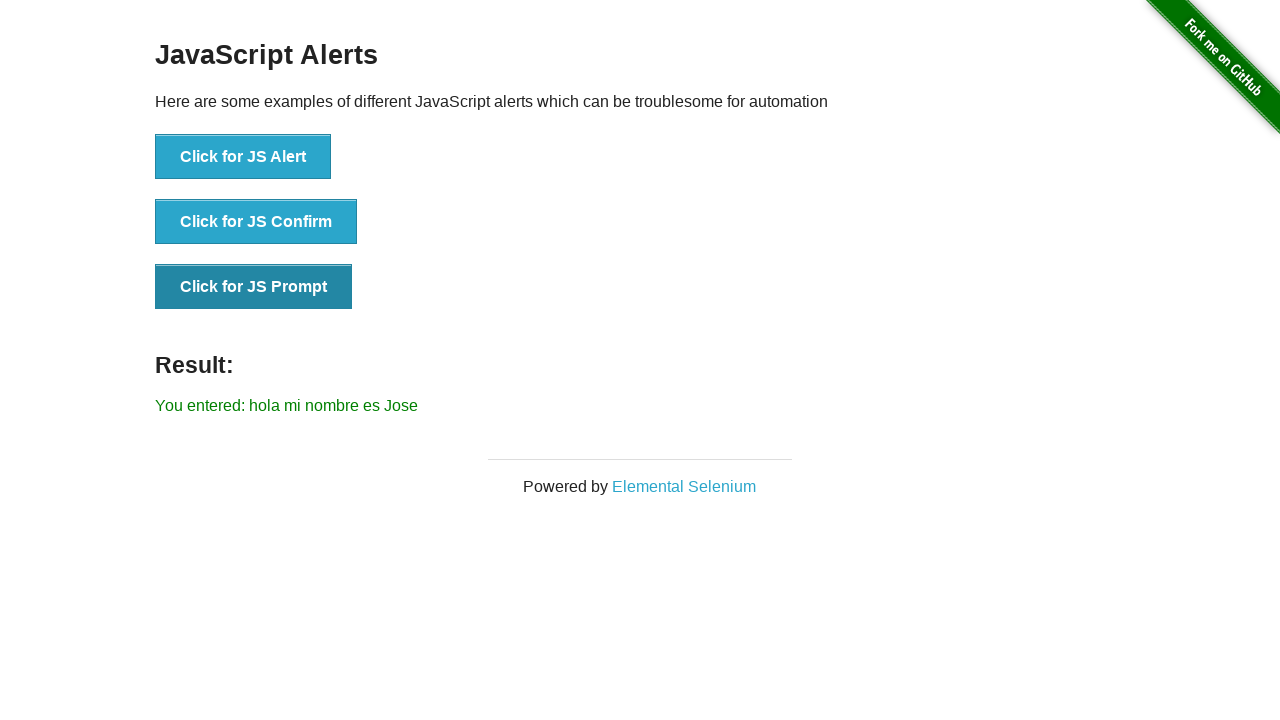

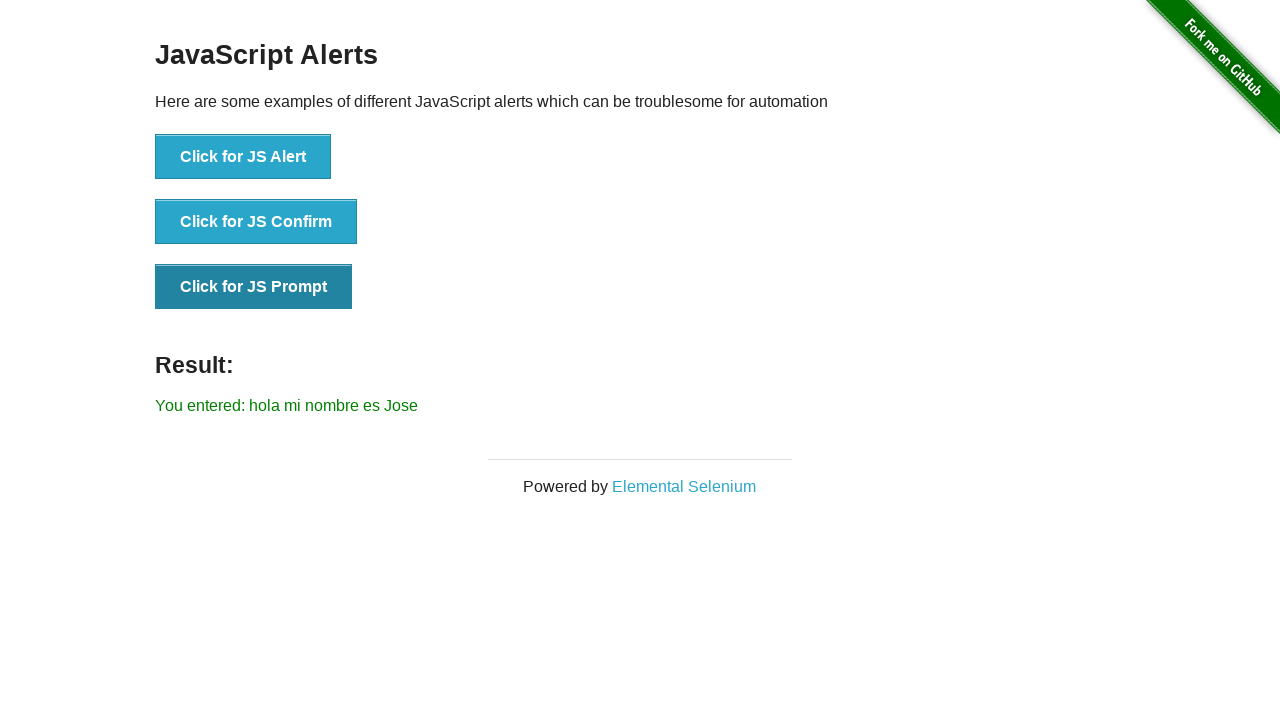